Demonstrates browser window management by maximizing and then setting the window to fullscreen mode on the Selenium website

Starting URL: https://www.selenium.dev/

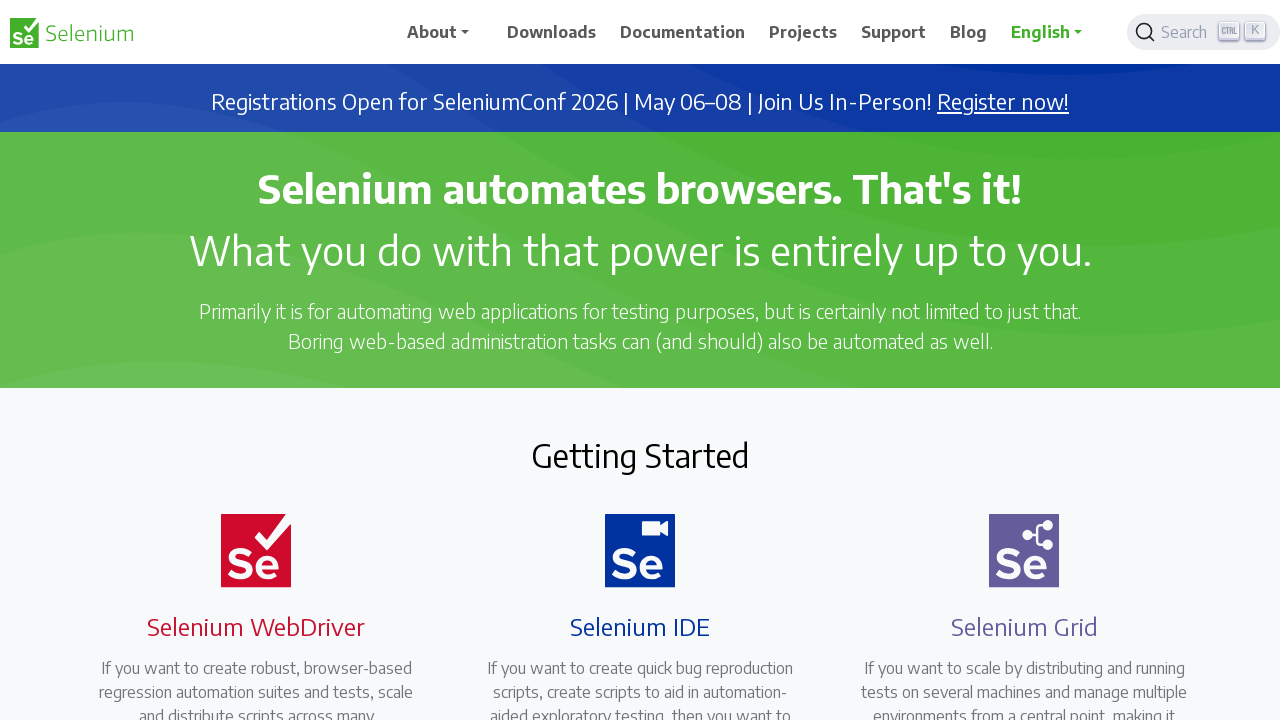

Set viewport to 1920x1080 (maximized window size)
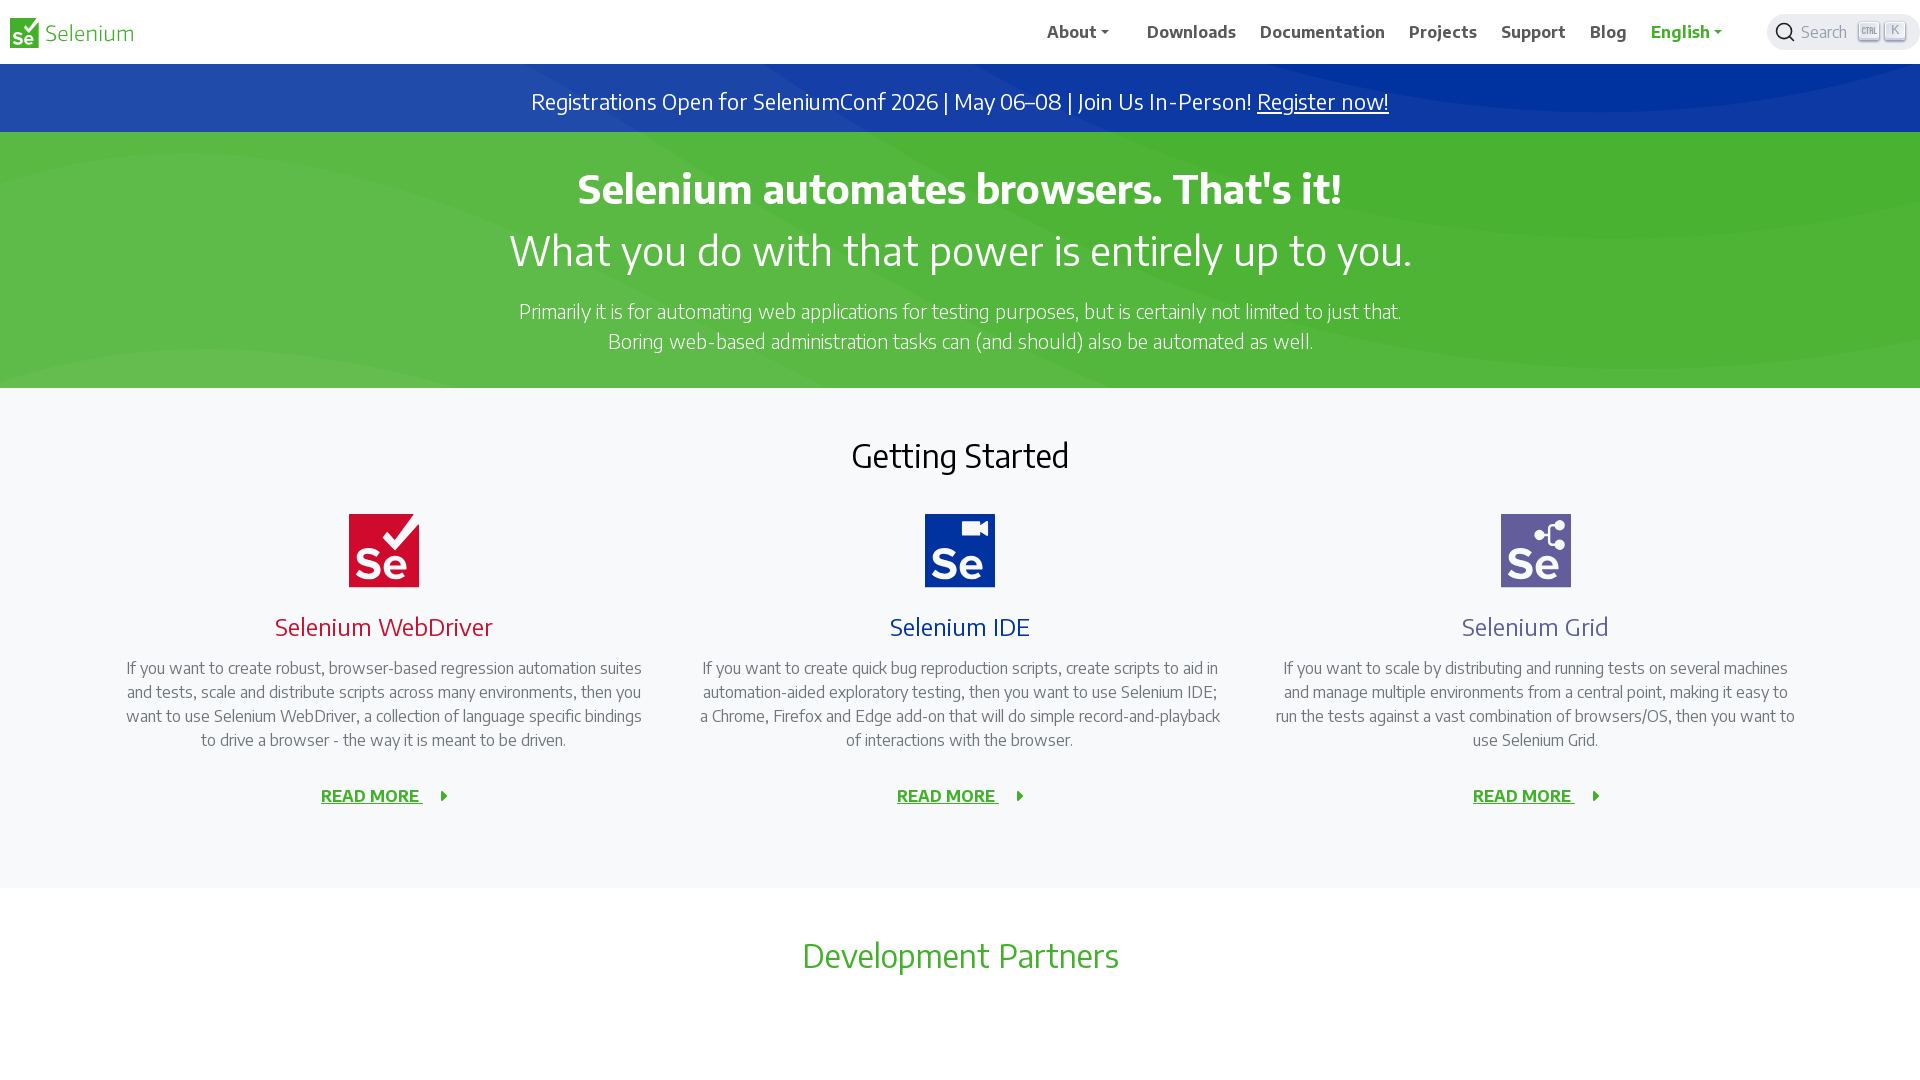

Page loaded to domcontentloaded state
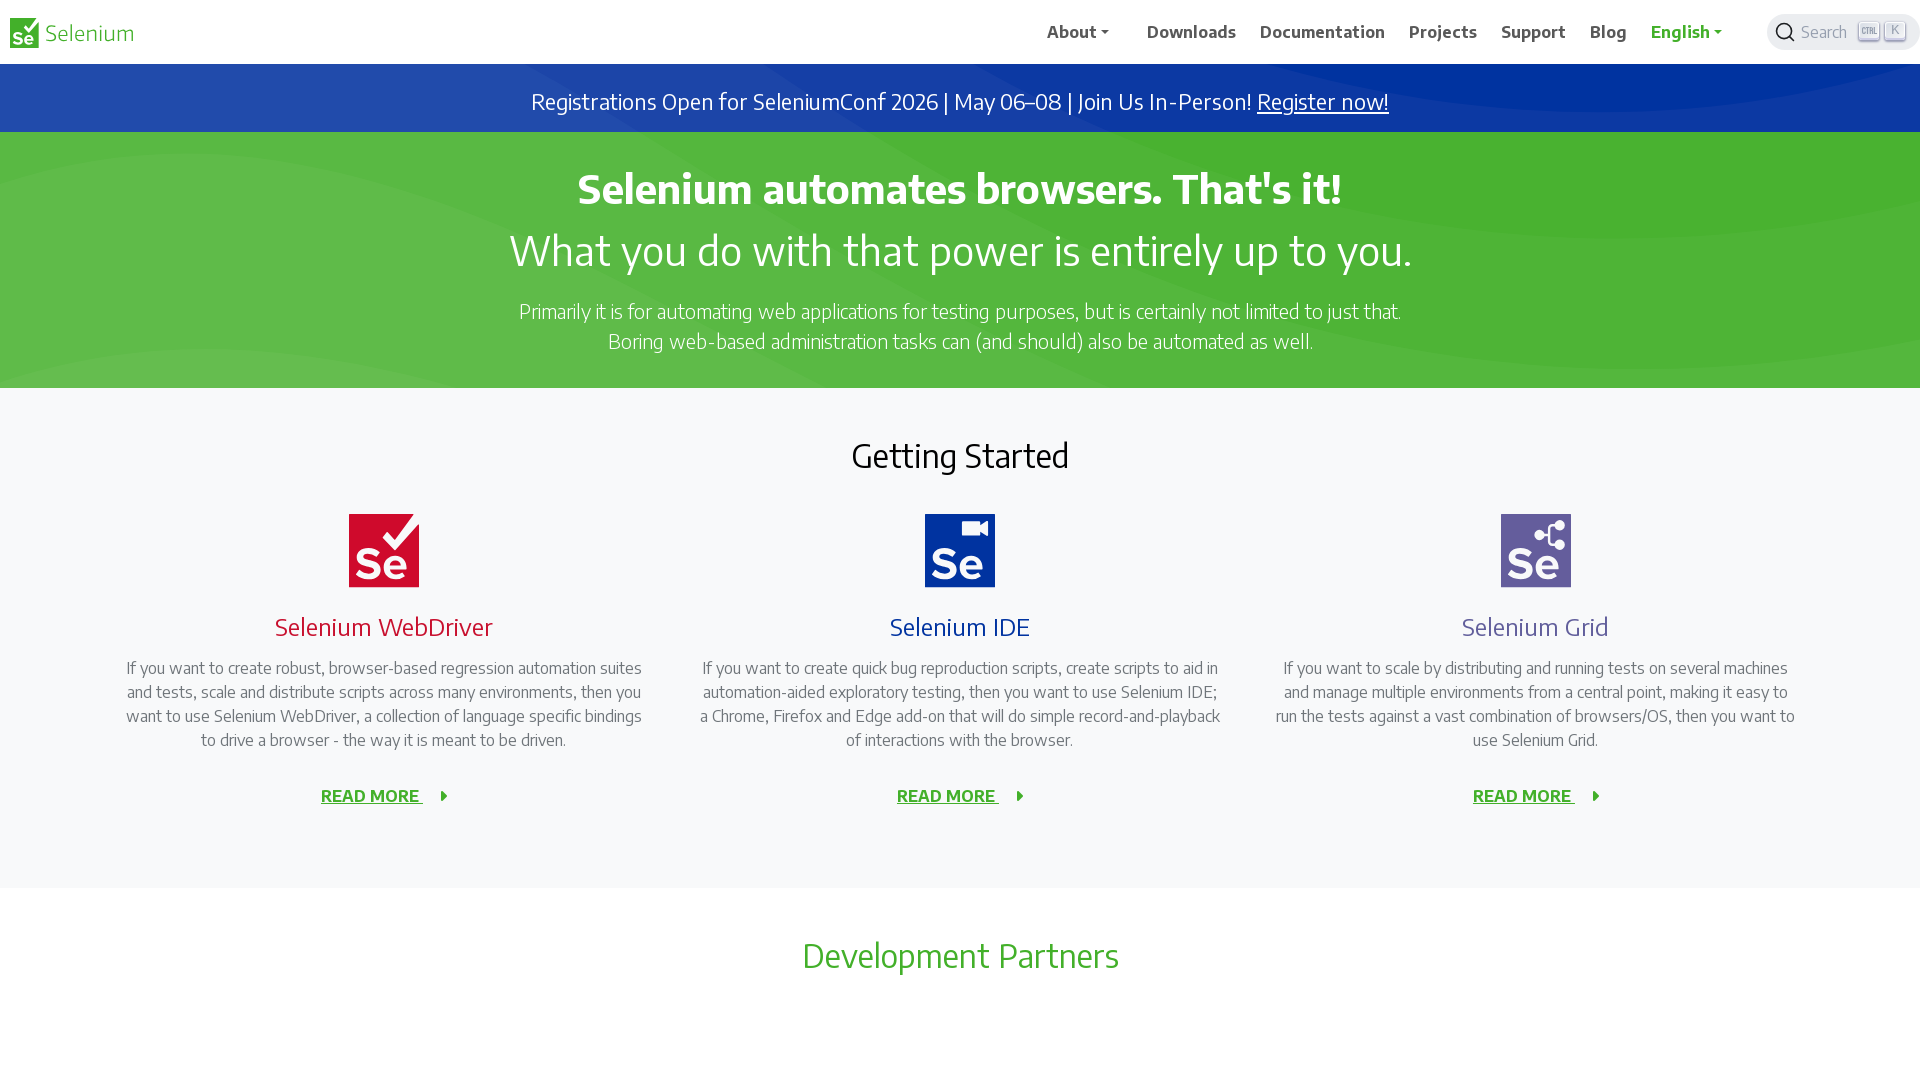

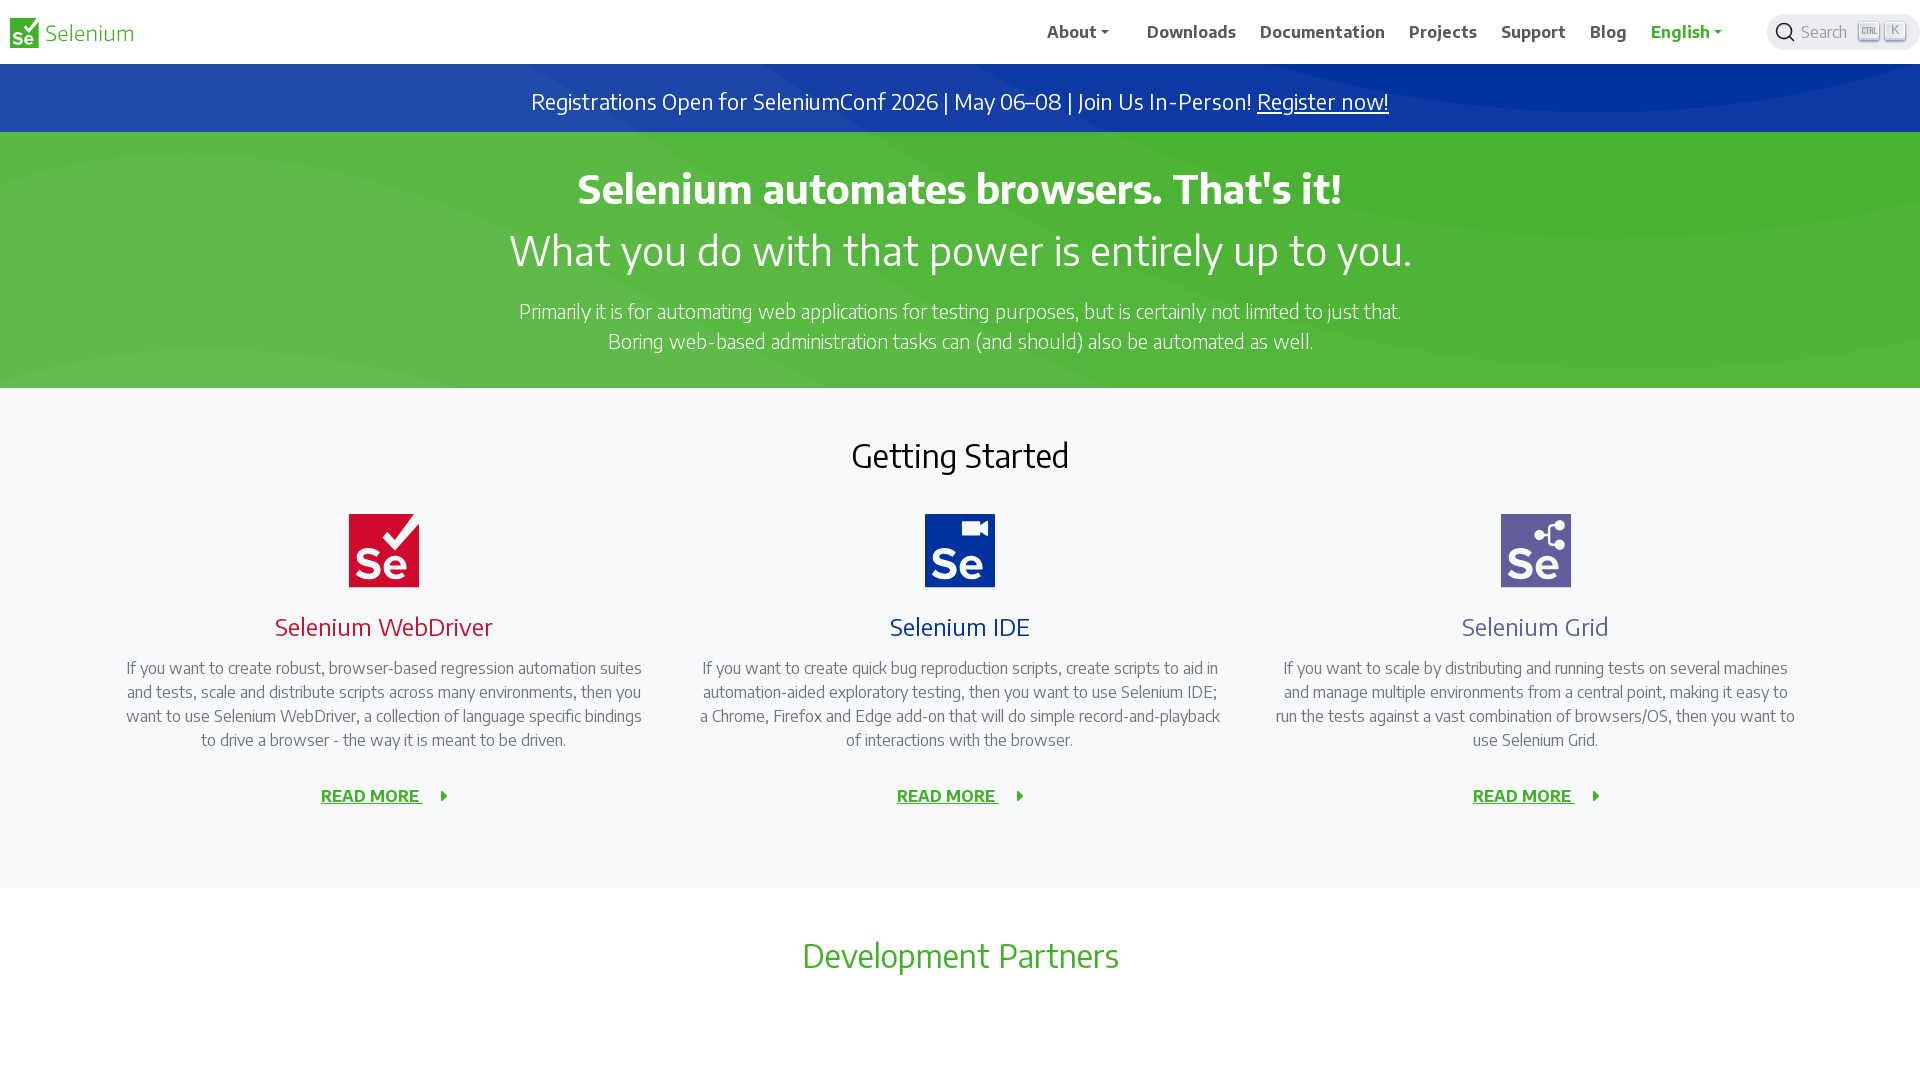